Navigates to a Squarespace website, visits the awards page, then demonstrates browser back and forward navigation

Starting URL: https://timothytoribio.squarespace.com

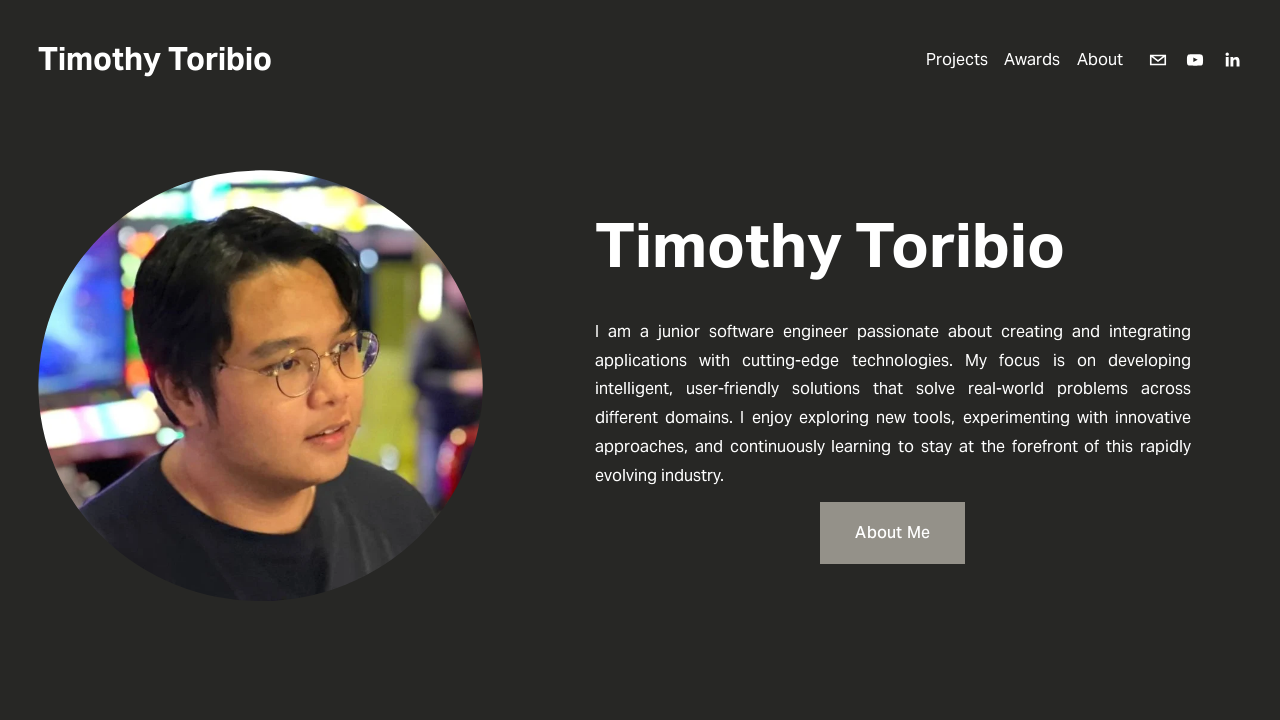

Navigated to awards page on Squarespace website
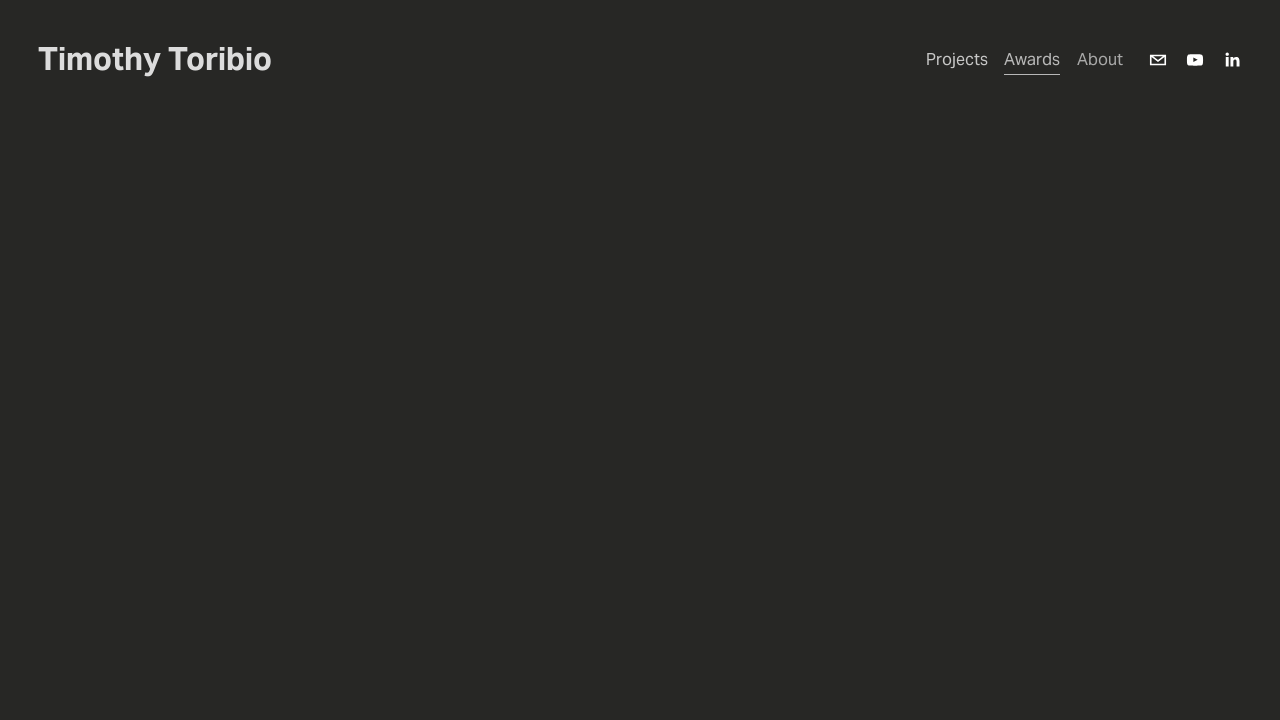

Navigated back to previous page using browser back button
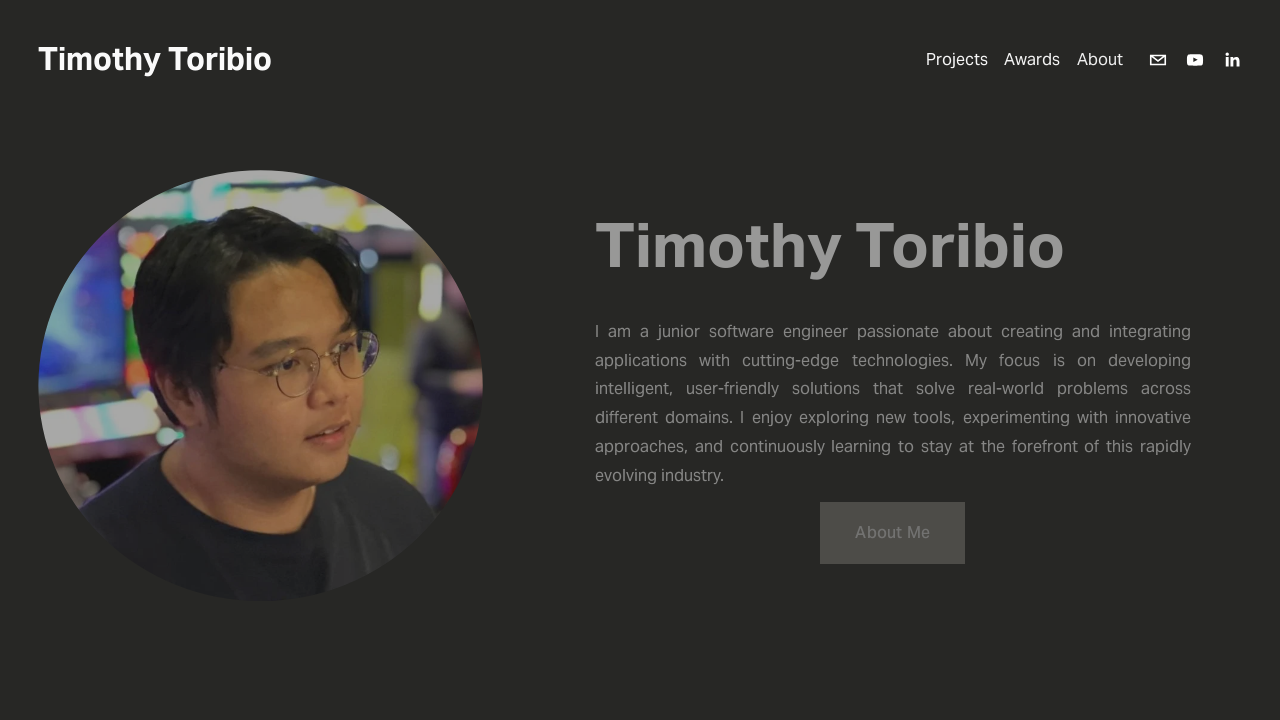

Navigated forward to awards page again using browser forward button
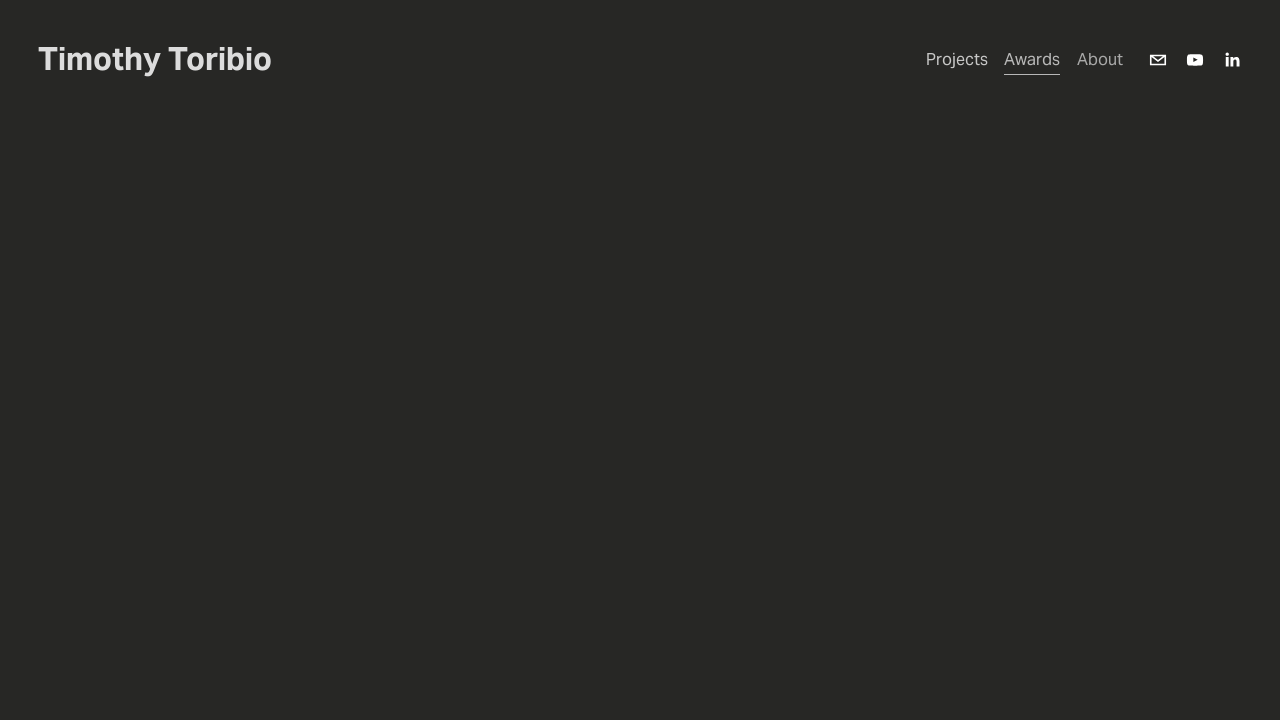

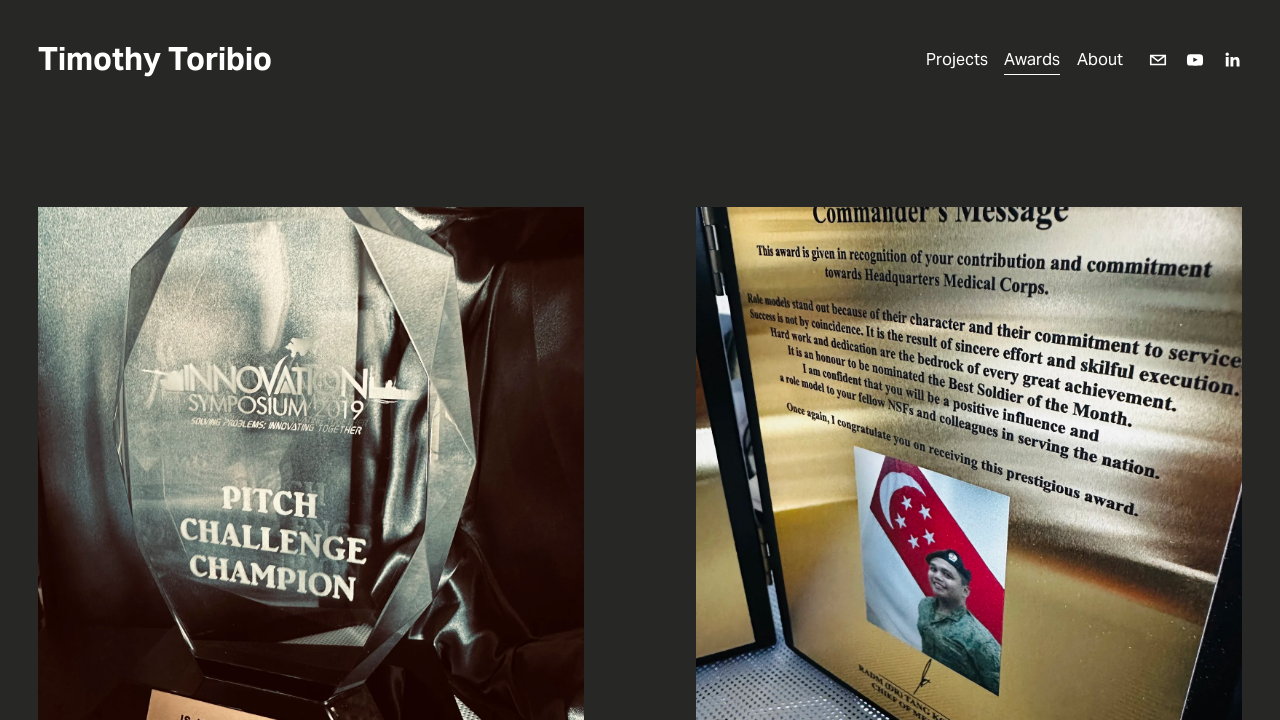